Tests iframe handling by switching to different iframes, clicking a button that triggers an alert, accepting the alert, and then filling an input field in another iframe

Starting URL: https://practiceseleniumelements.blogspot.com/2021/08/iframes.html

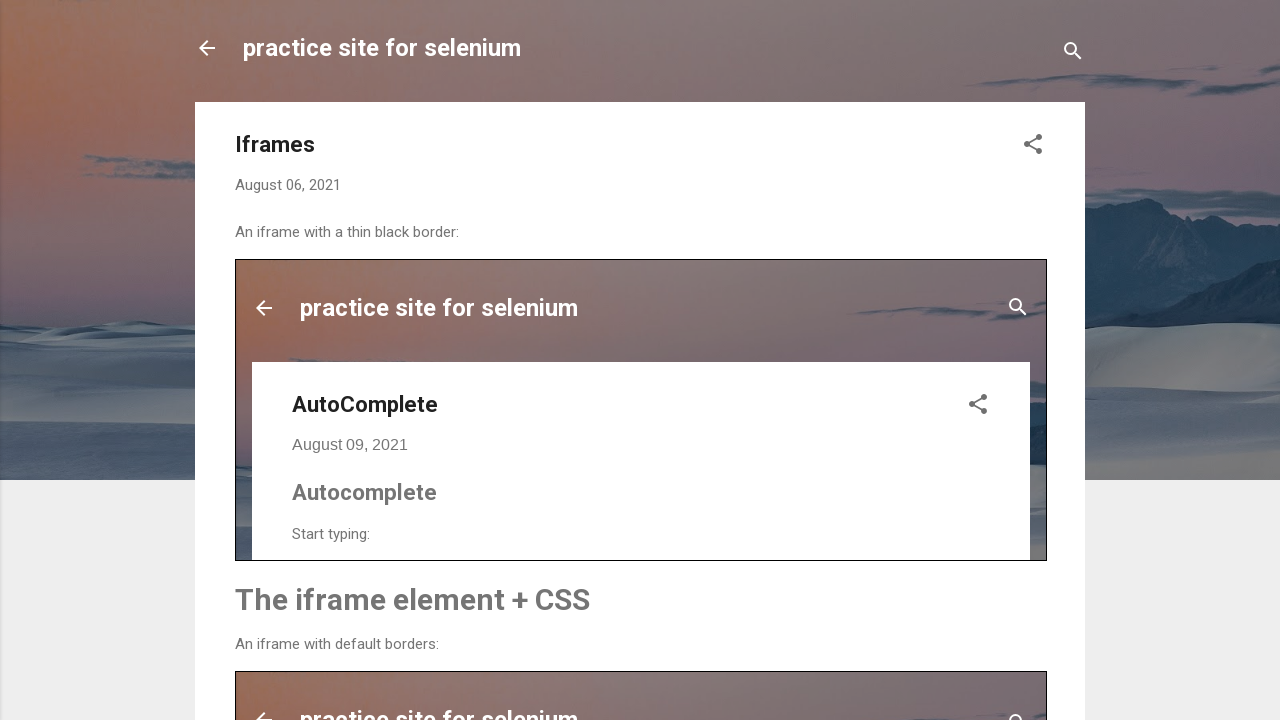

Located 'simplealert' iframe
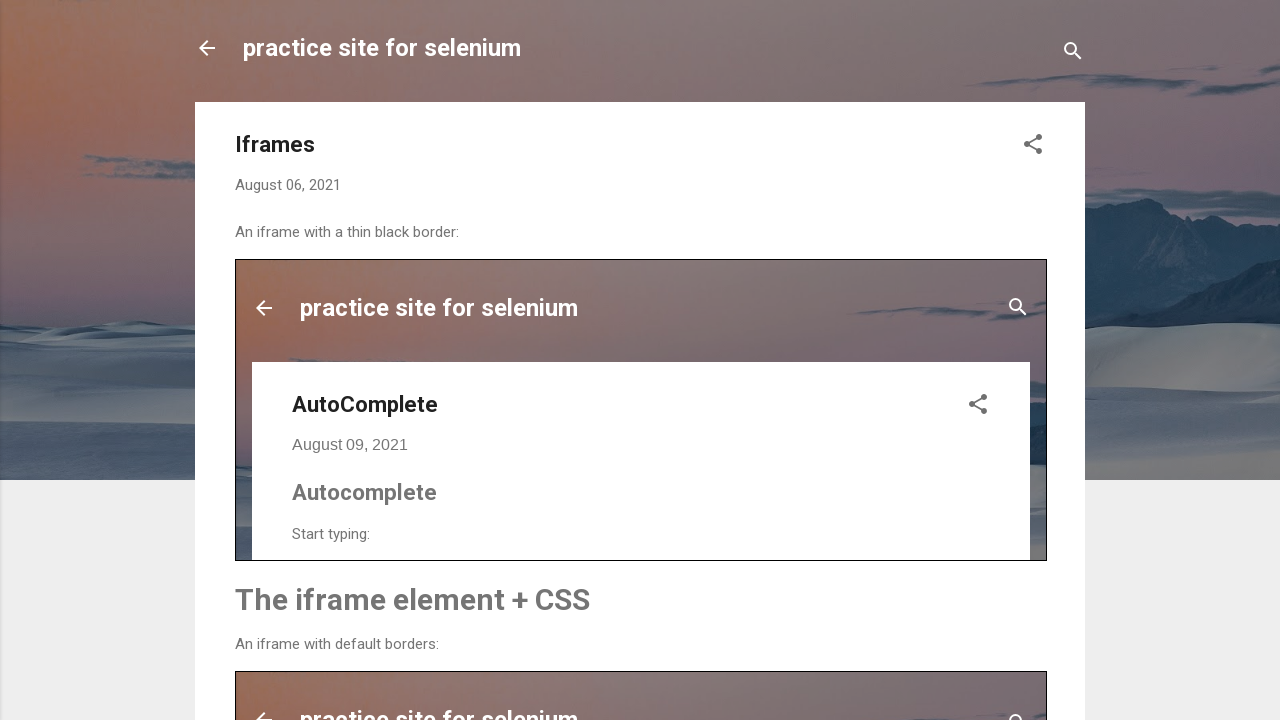

Clicked 'Try it' button in simplealert iframe at (316, 360) on iframe[name='simplealert'] >> internal:control=enter-frame >> xpath=//button[tex
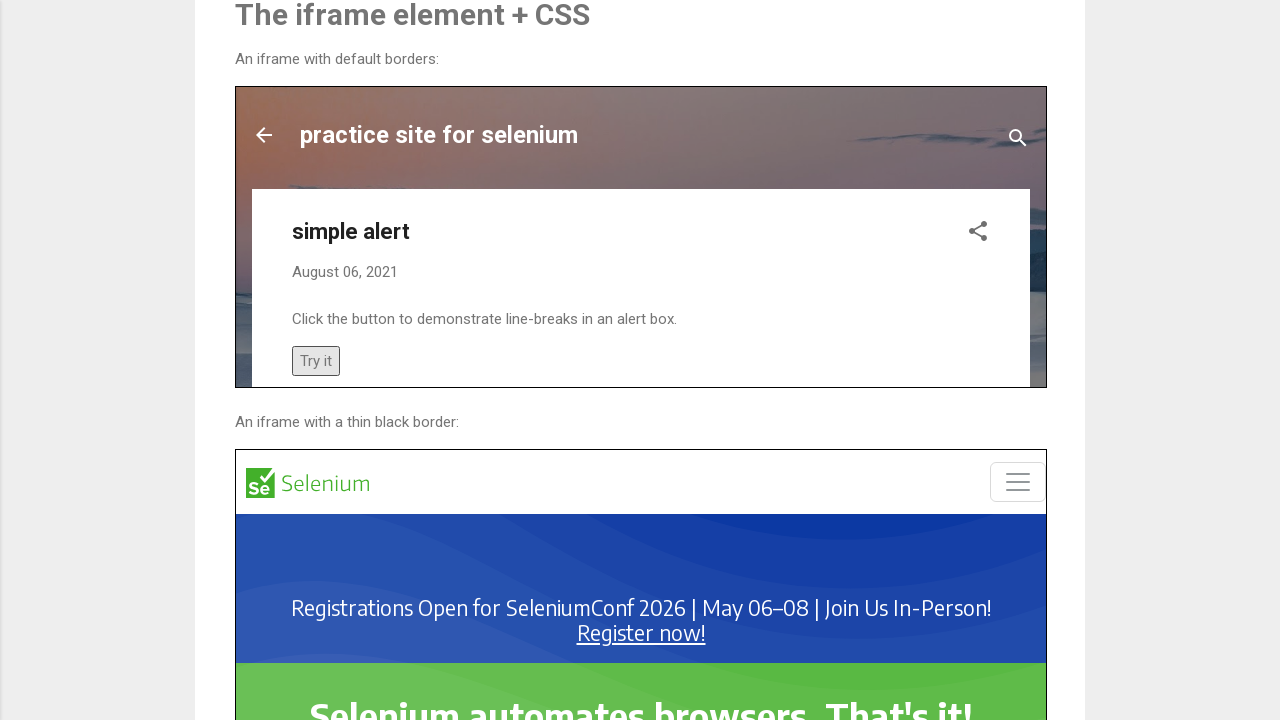

Set up dialog handler to accept alert
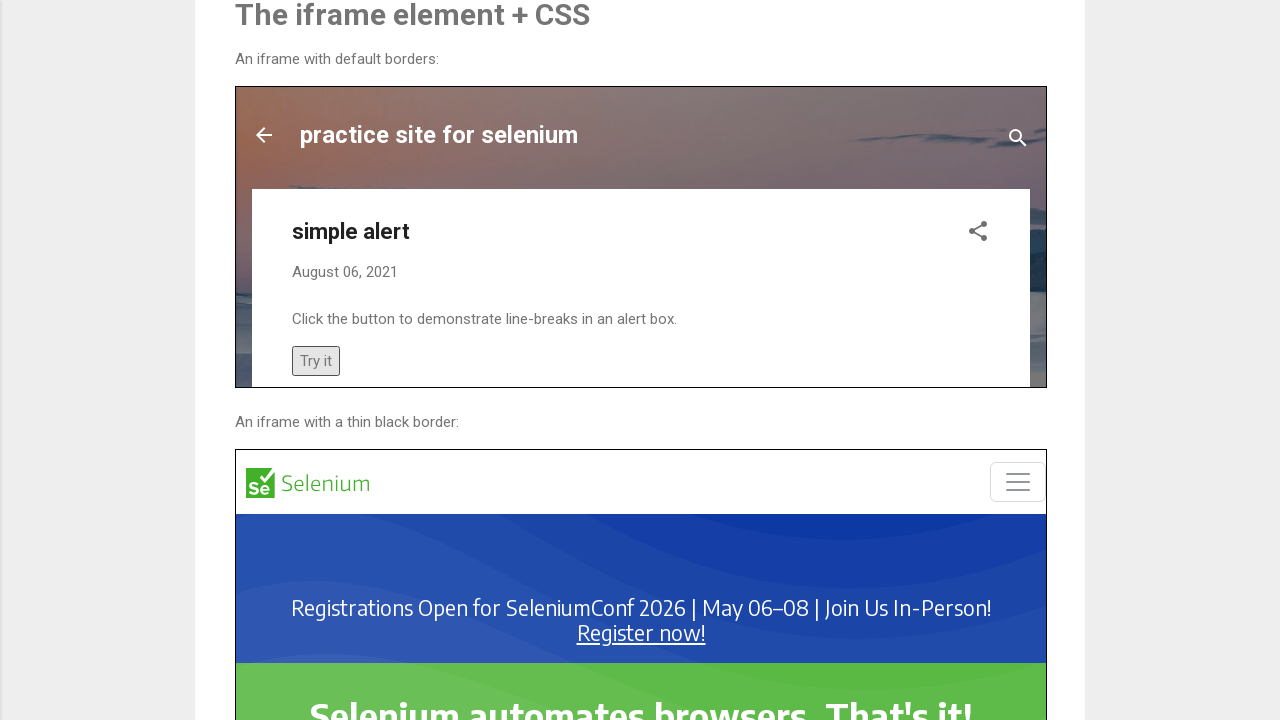

Waited 500ms for alert to be processed
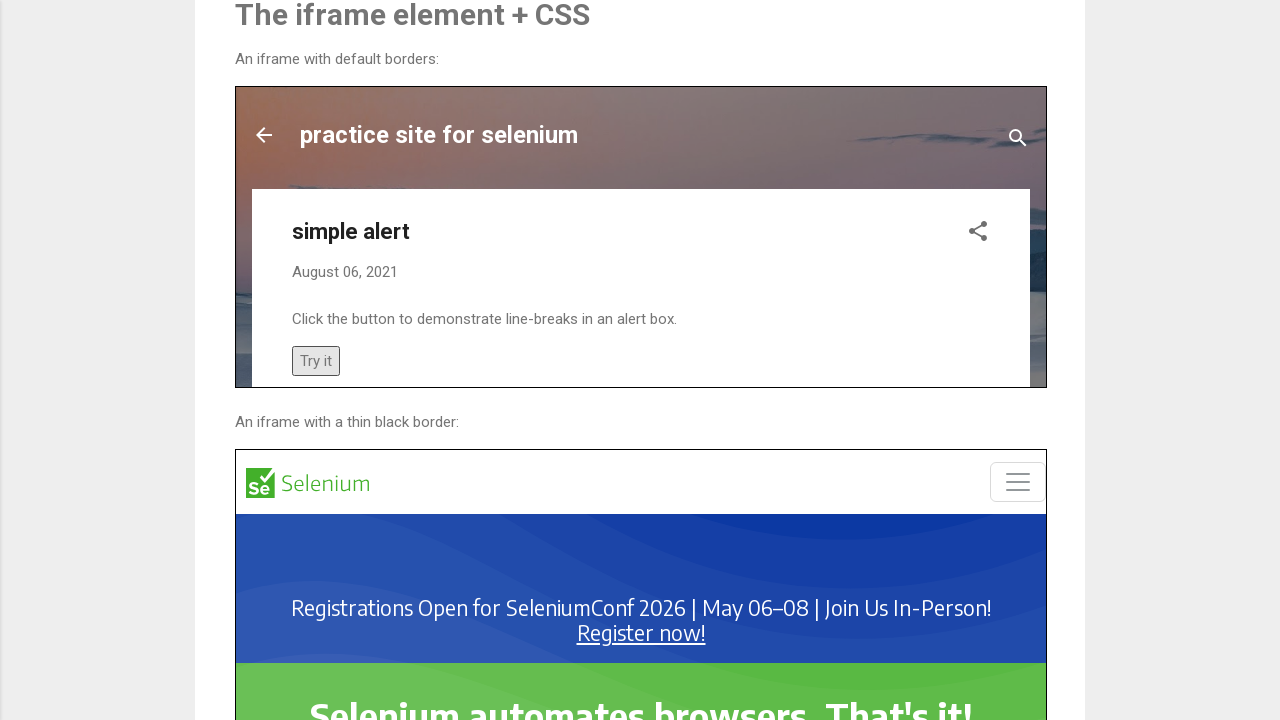

Located 'autocomplete' iframe
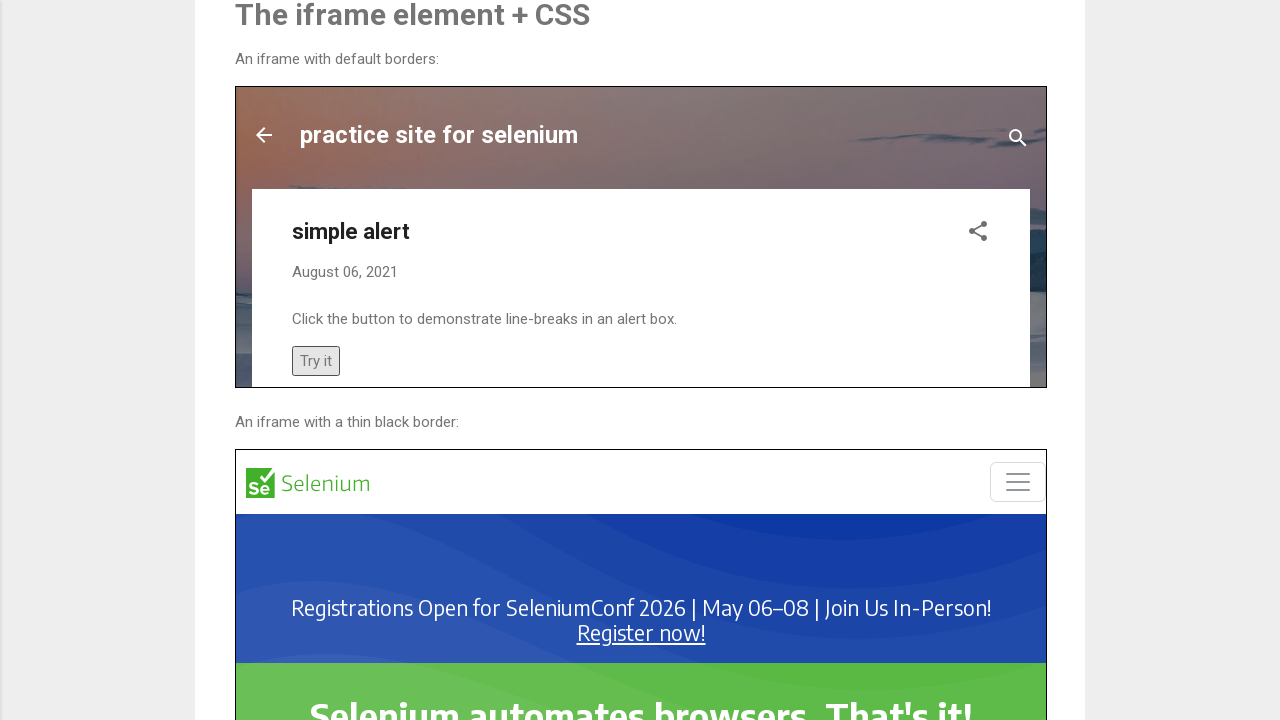

Filled autocomplete input field with 'ind' on iframe[name='autocomplete'] >> internal:control=enter-frame >> input#myInput
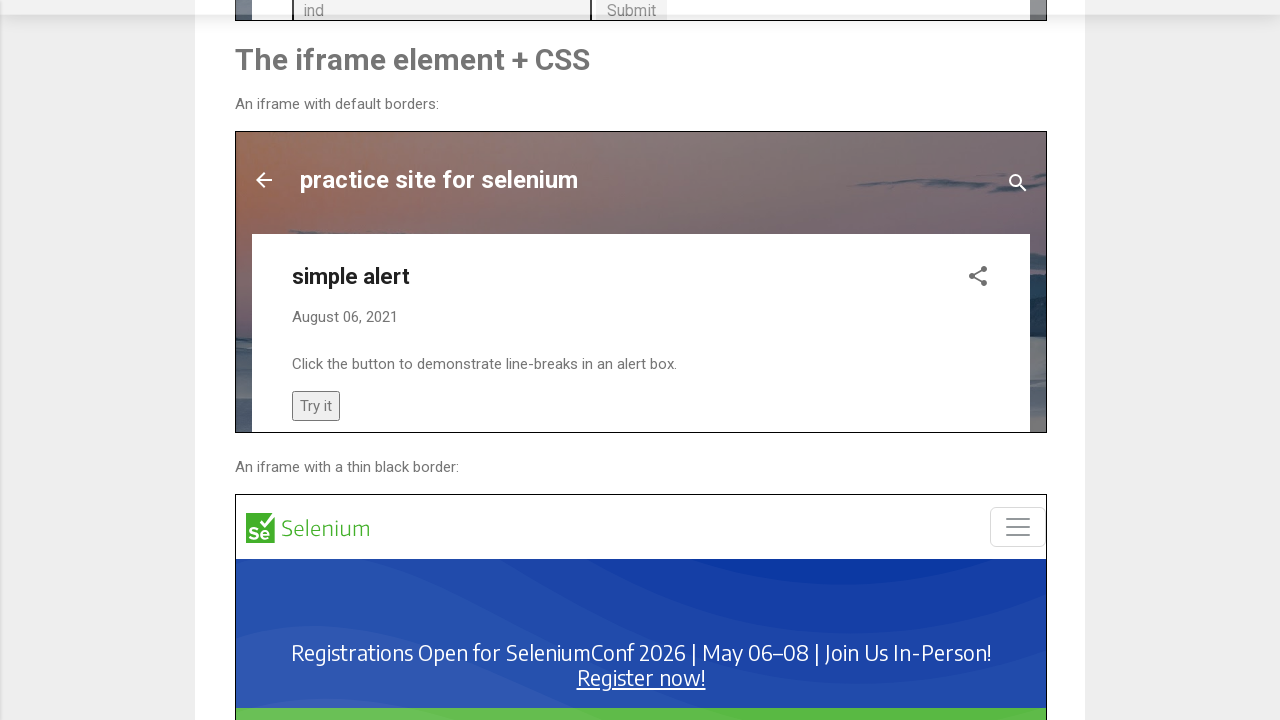

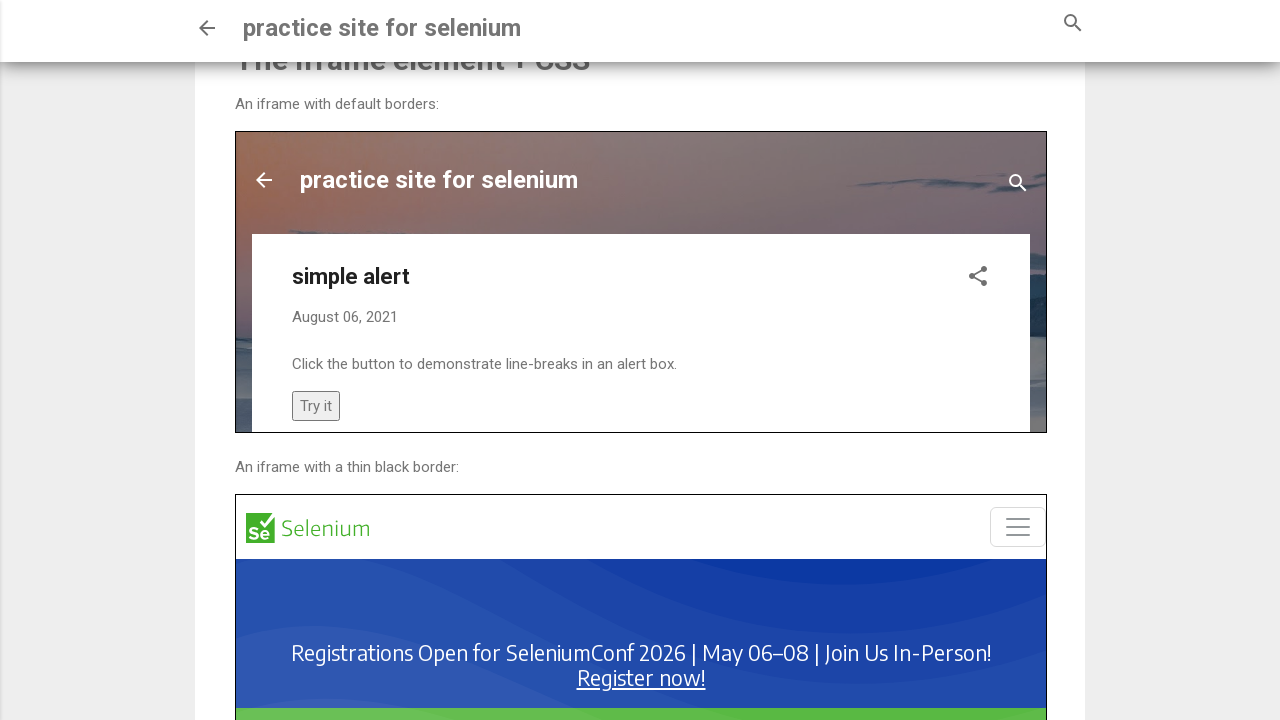